Tests that Privacy Policy and Terms of Service footer links open in new tabs while keeping the original tab unchanged, and verifies the content headers are displayed correctly

Starting URL: https://crio-qkart-frontend-qa.vercel.app/

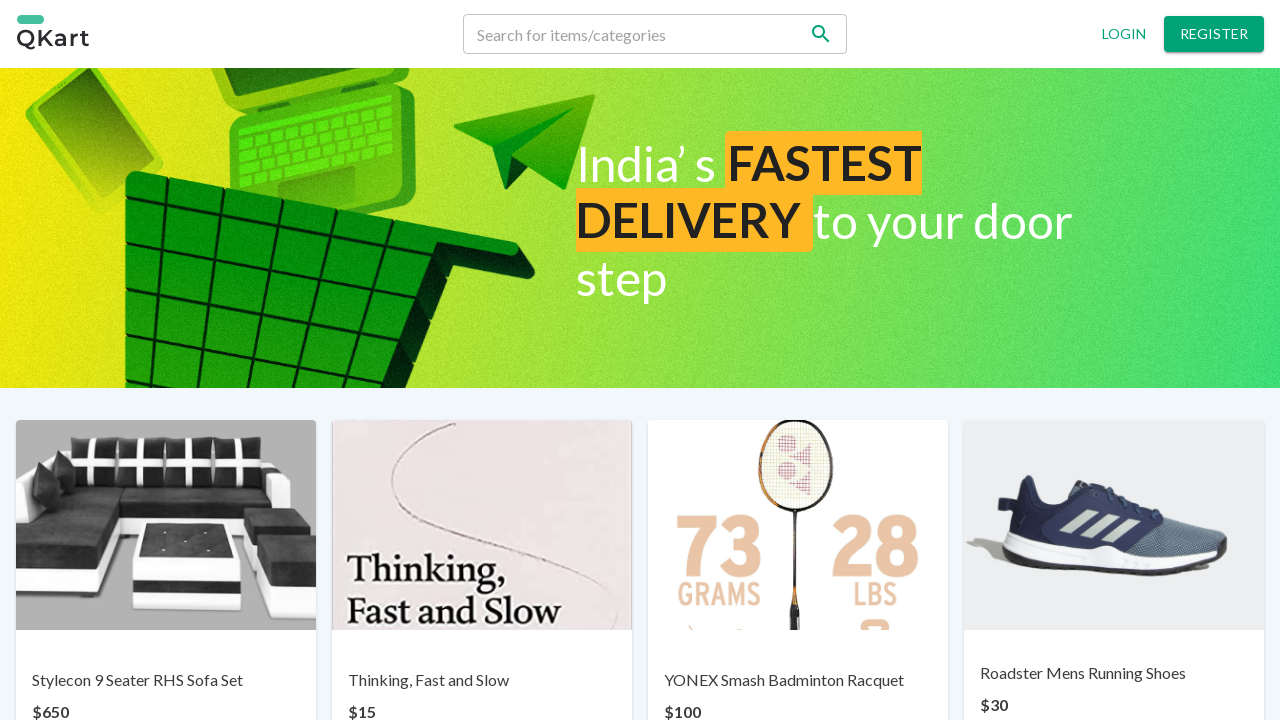

Clicked on Privacy Policy footer link at (486, 667) on a:text('Privacy policy')
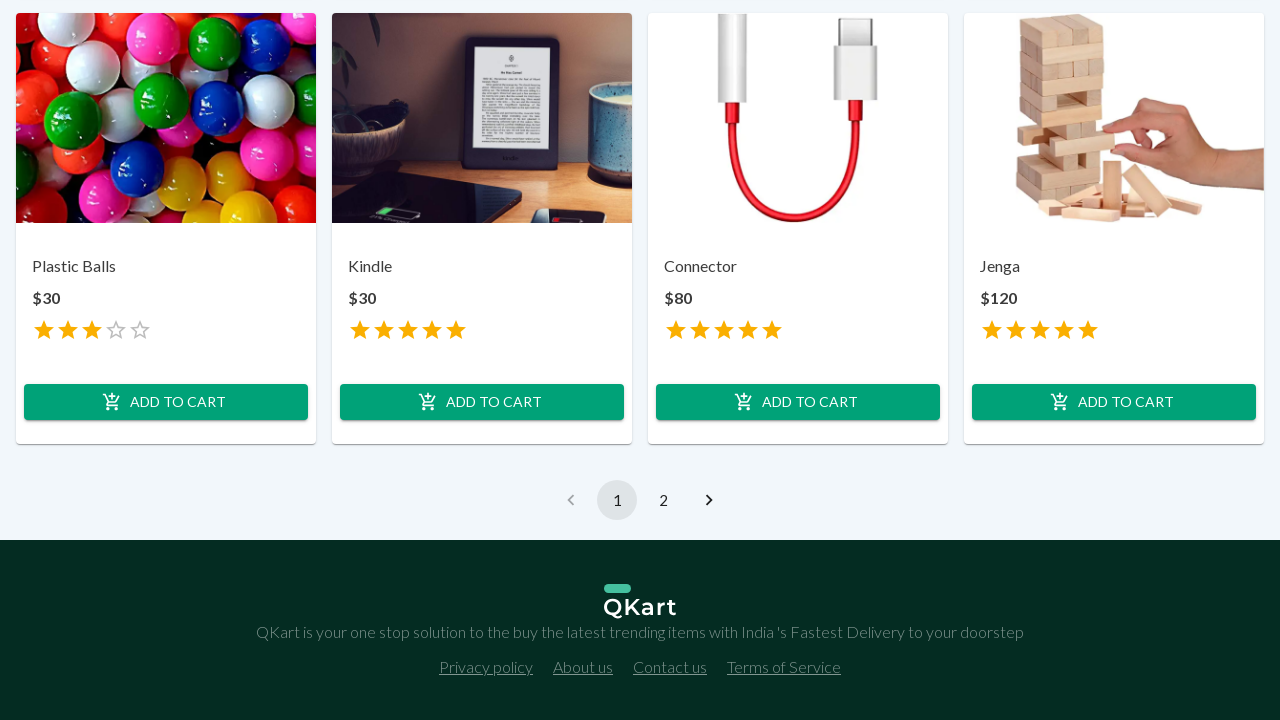

Waited for new tab to open
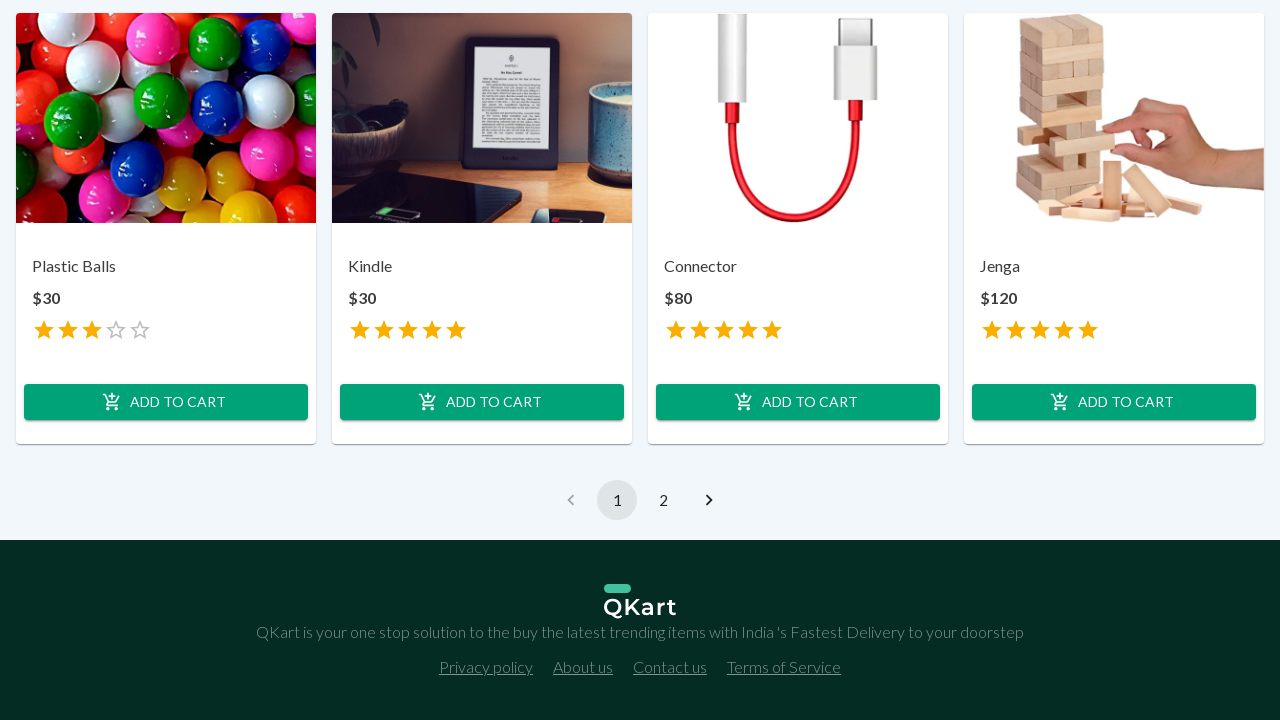

Retrieved all pages in context
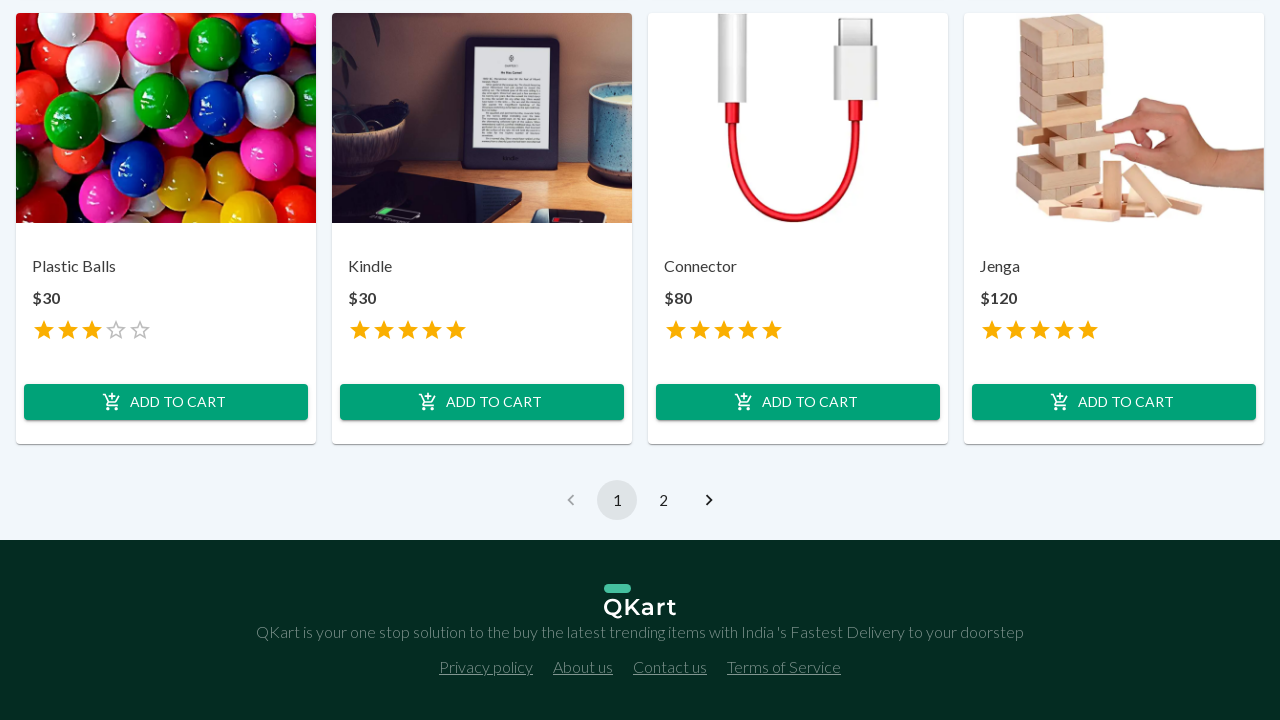

Verified original tab URL is unchanged
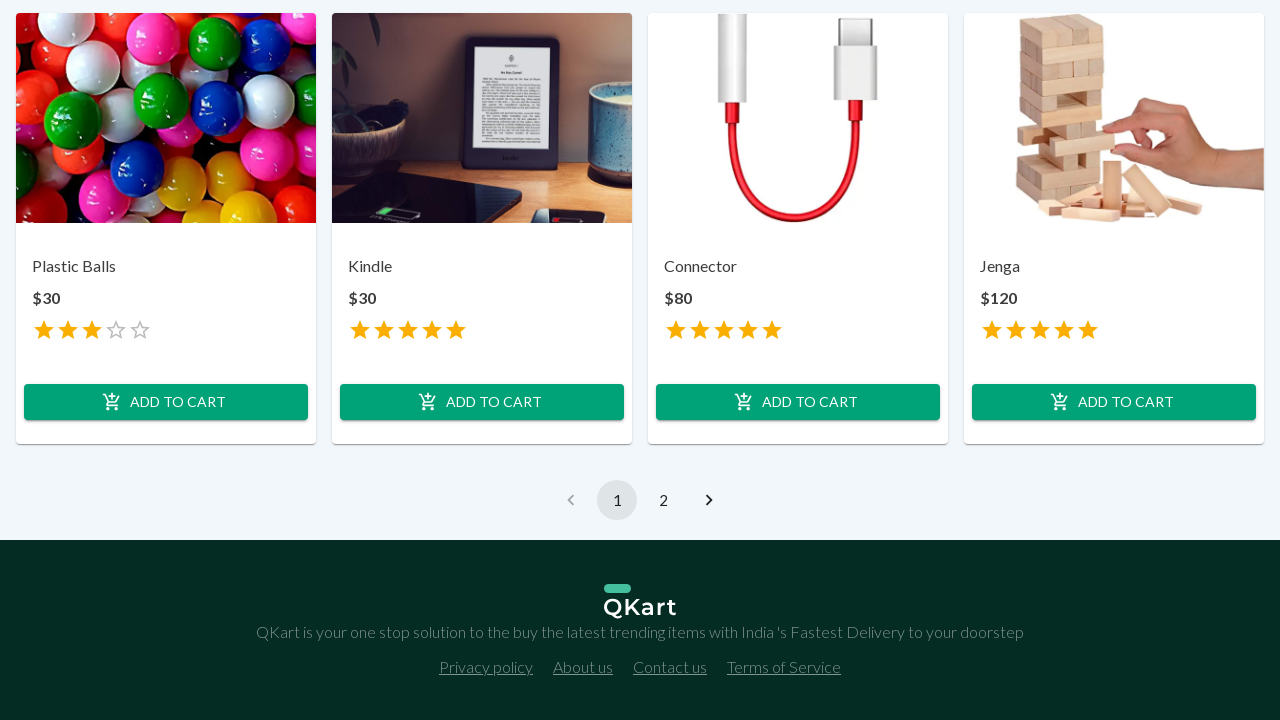

Switched to Privacy Policy tab (new tab 1)
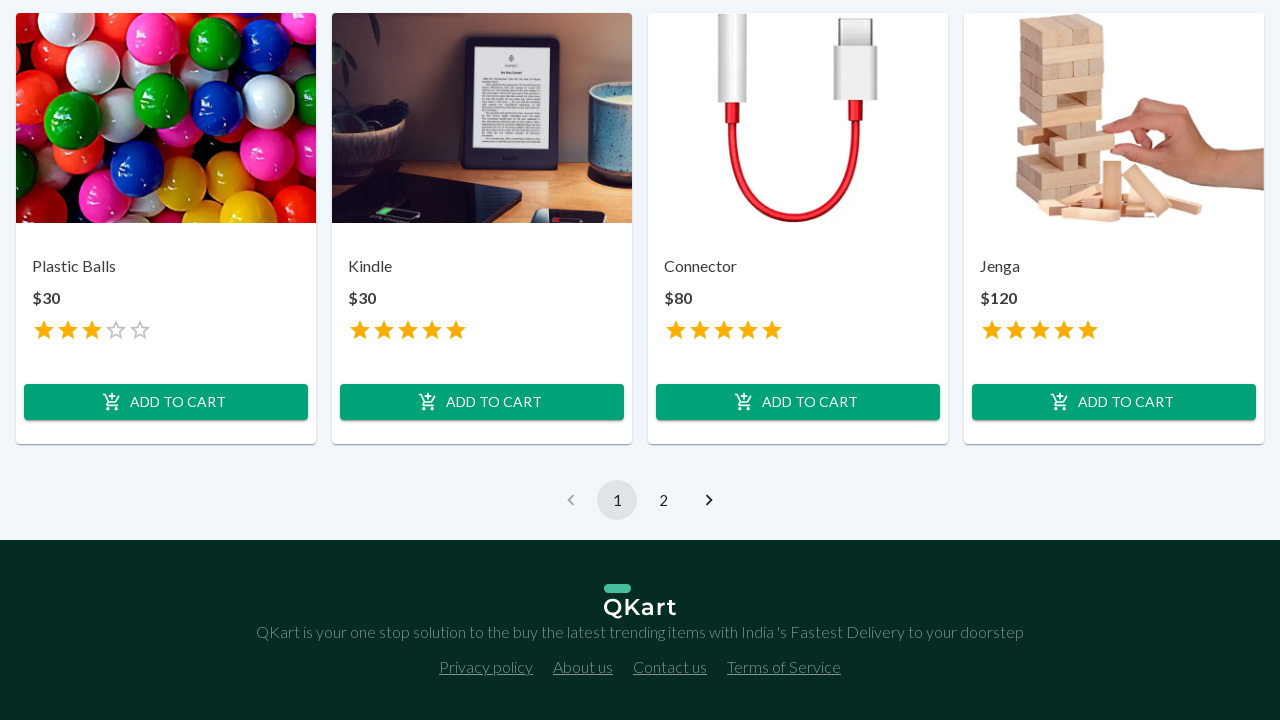

Waited for Privacy Policy header to be visible
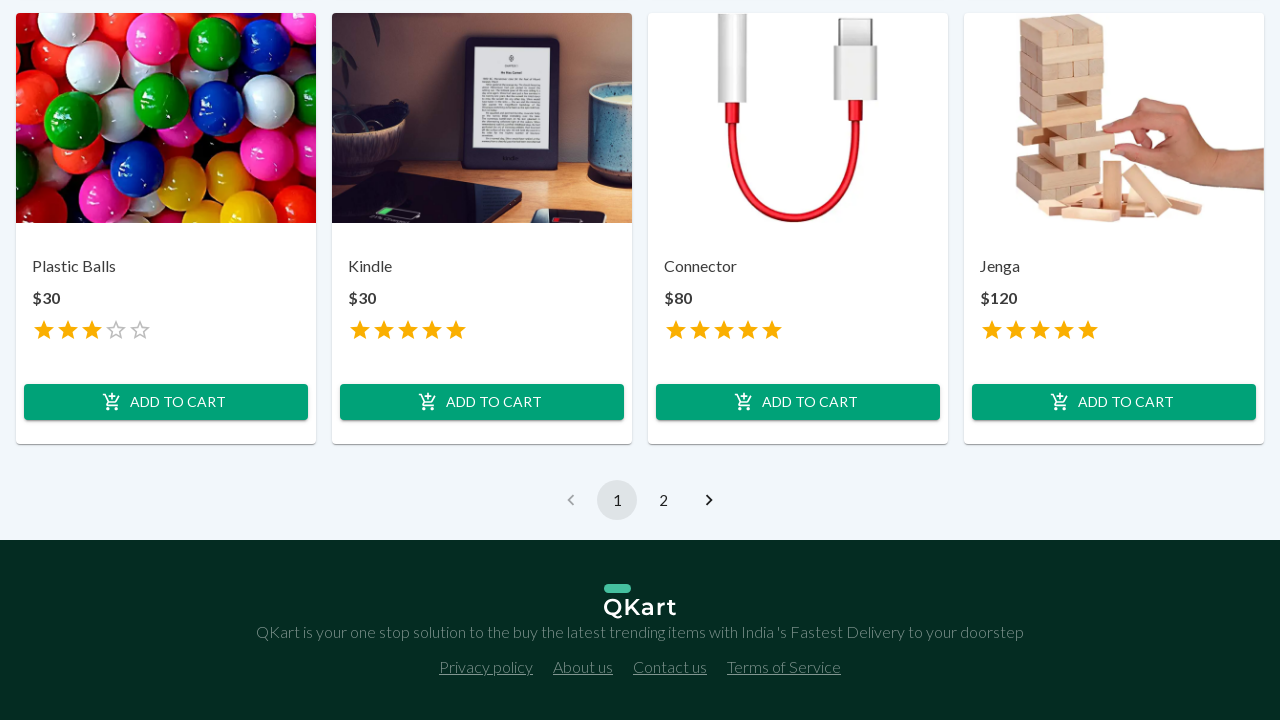

Verified Privacy Policy header is displayed correctly
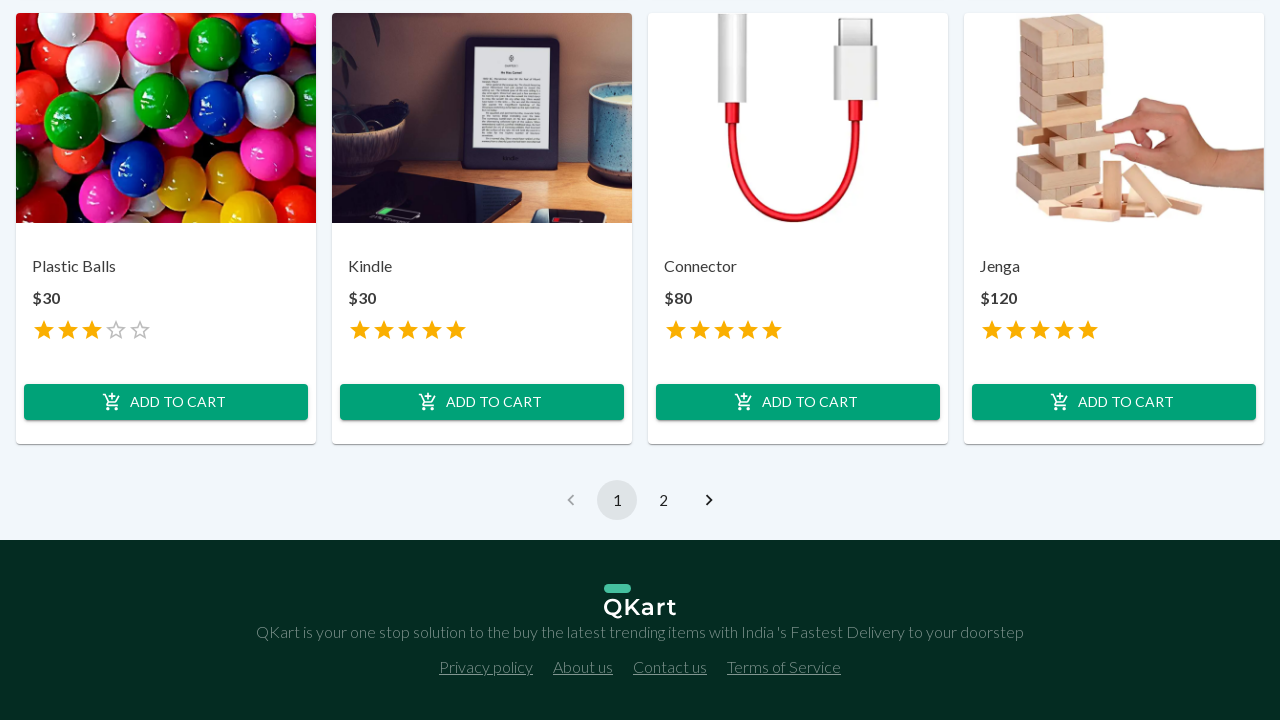

Brought original tab to front
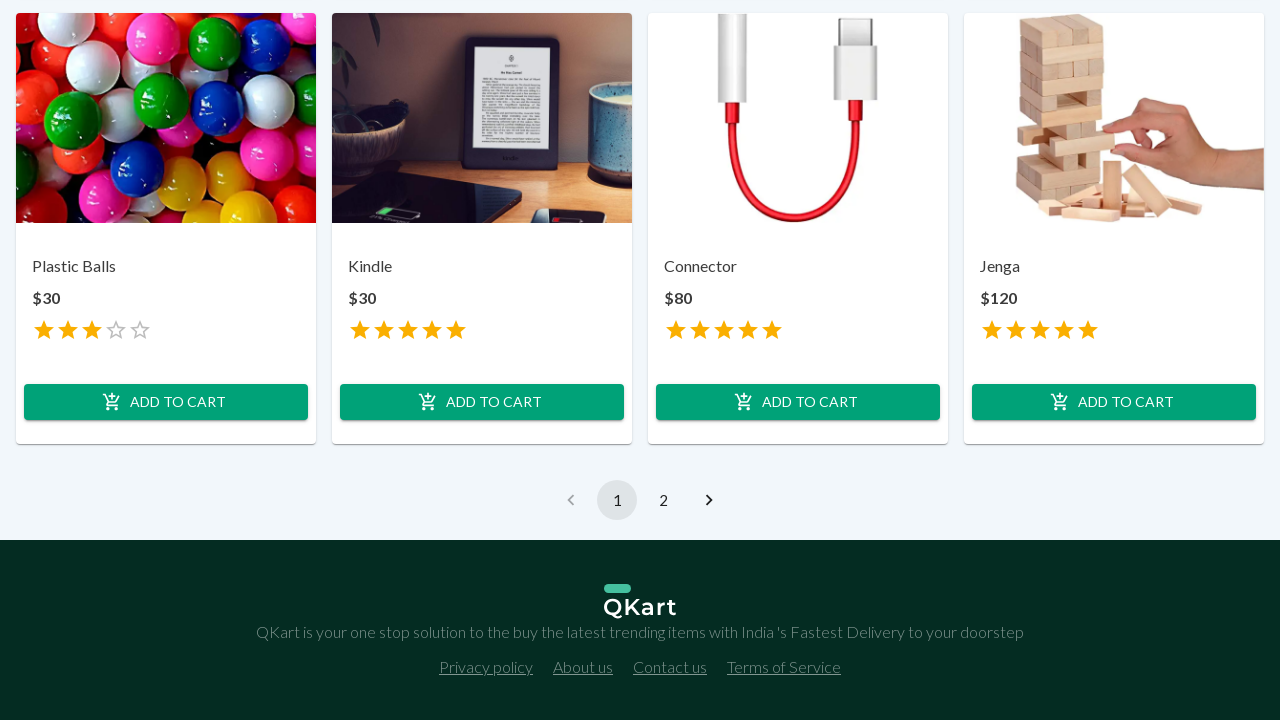

Clicked on Terms of Service footer link at (784, 667) on a:text('Terms of Service')
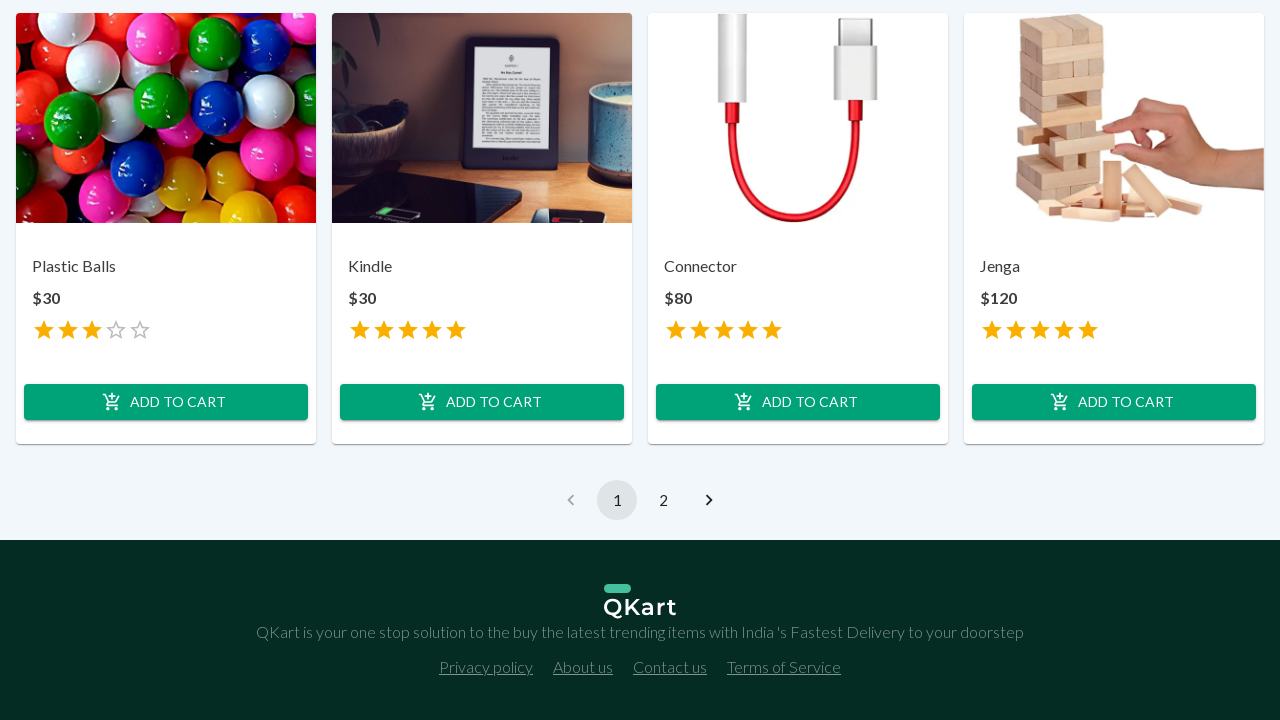

Waited for Terms of Service tab to open
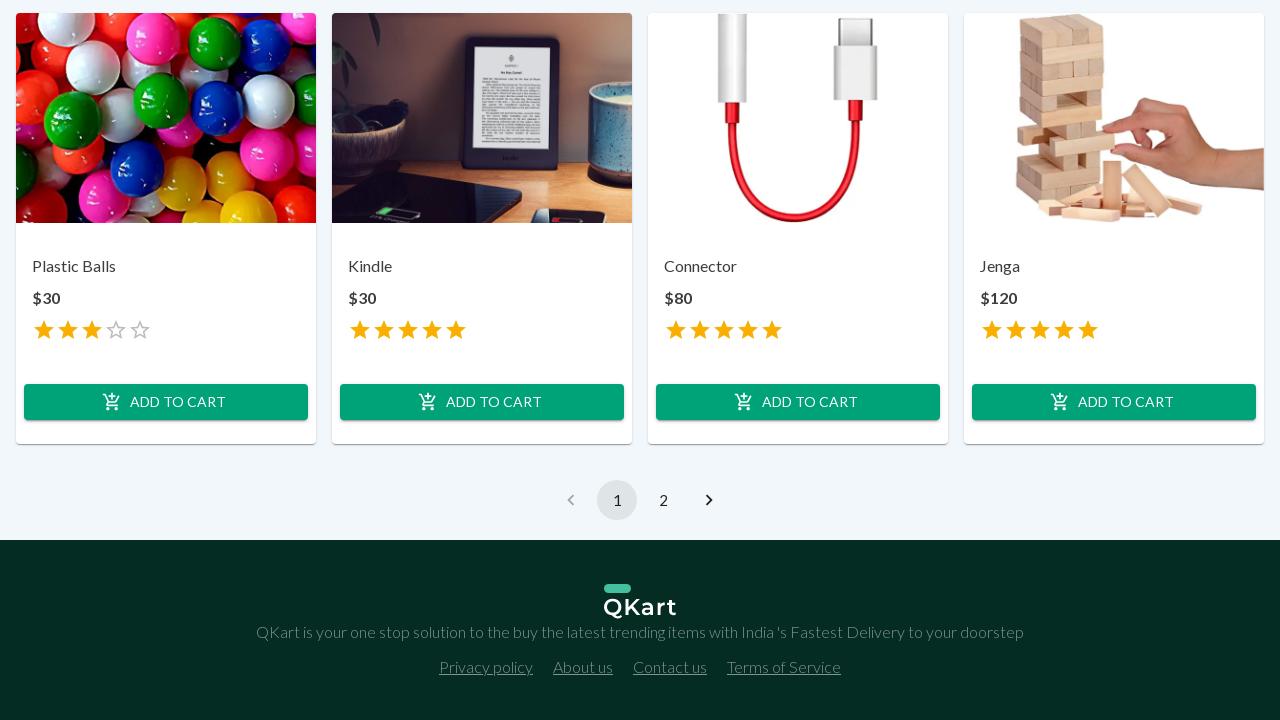

Verified original tab URL remains unchanged
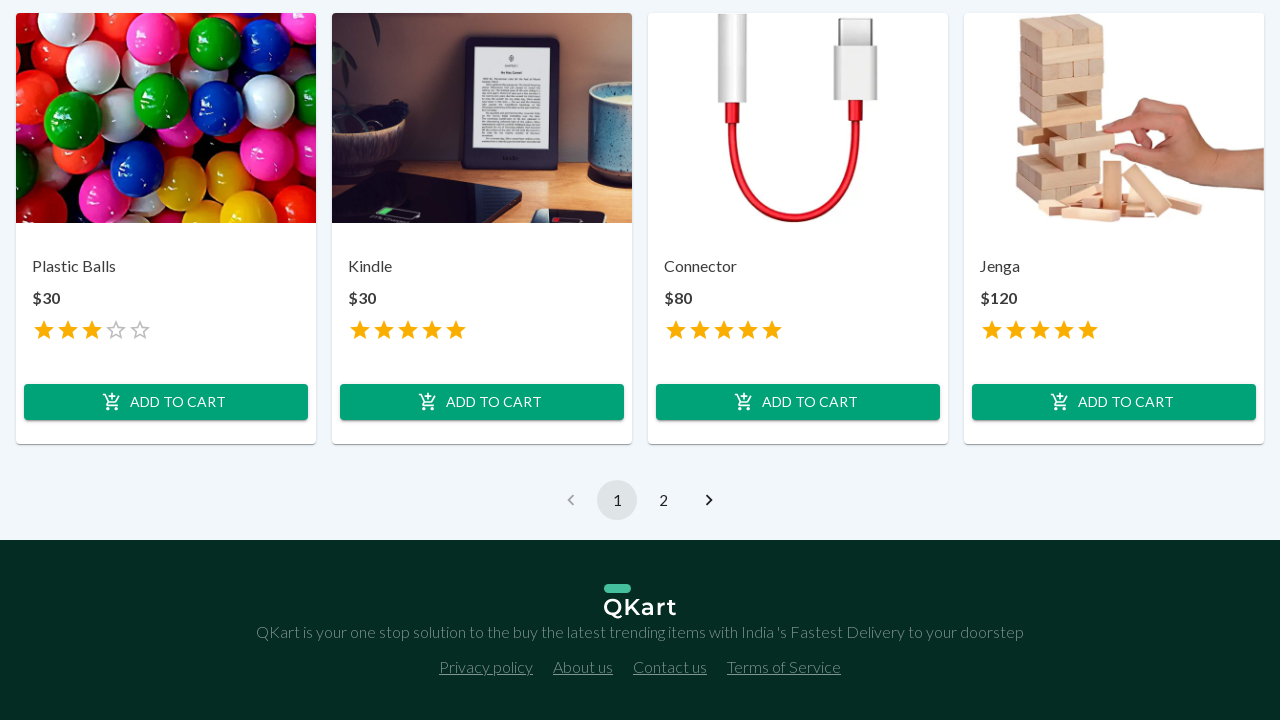

Retrieved updated pages list
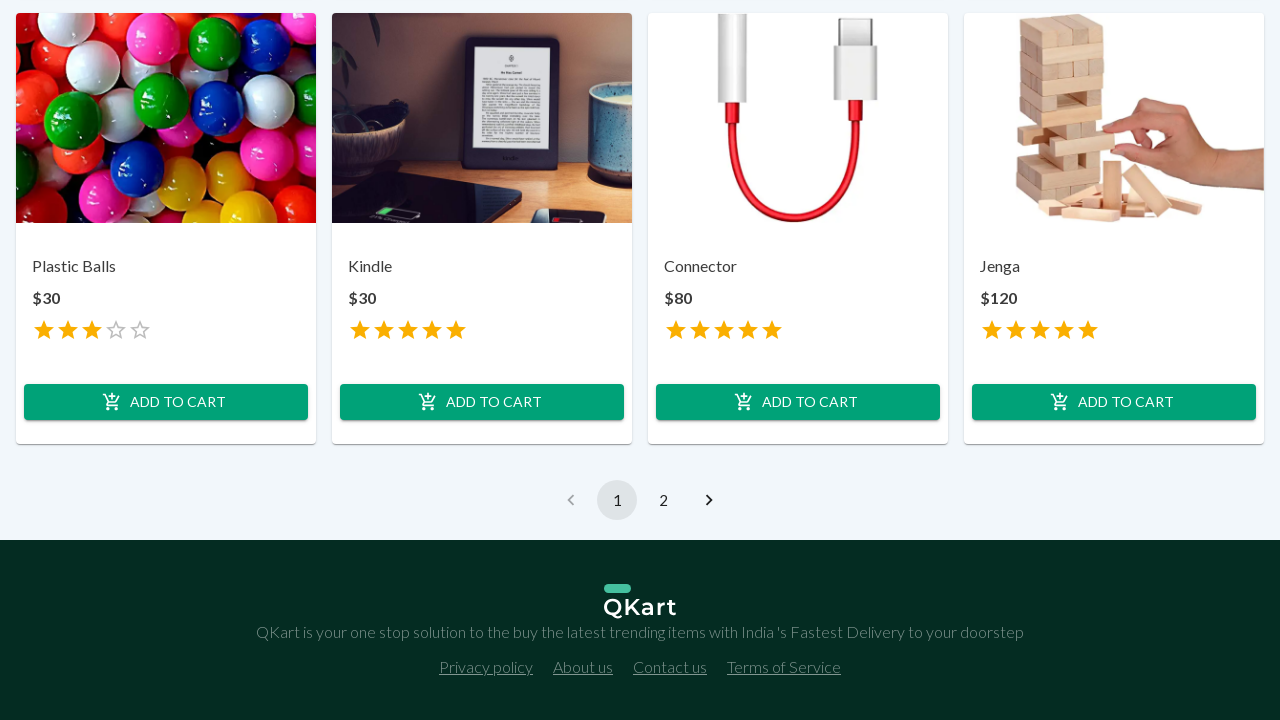

Switched to Terms of Service tab (new tab 2)
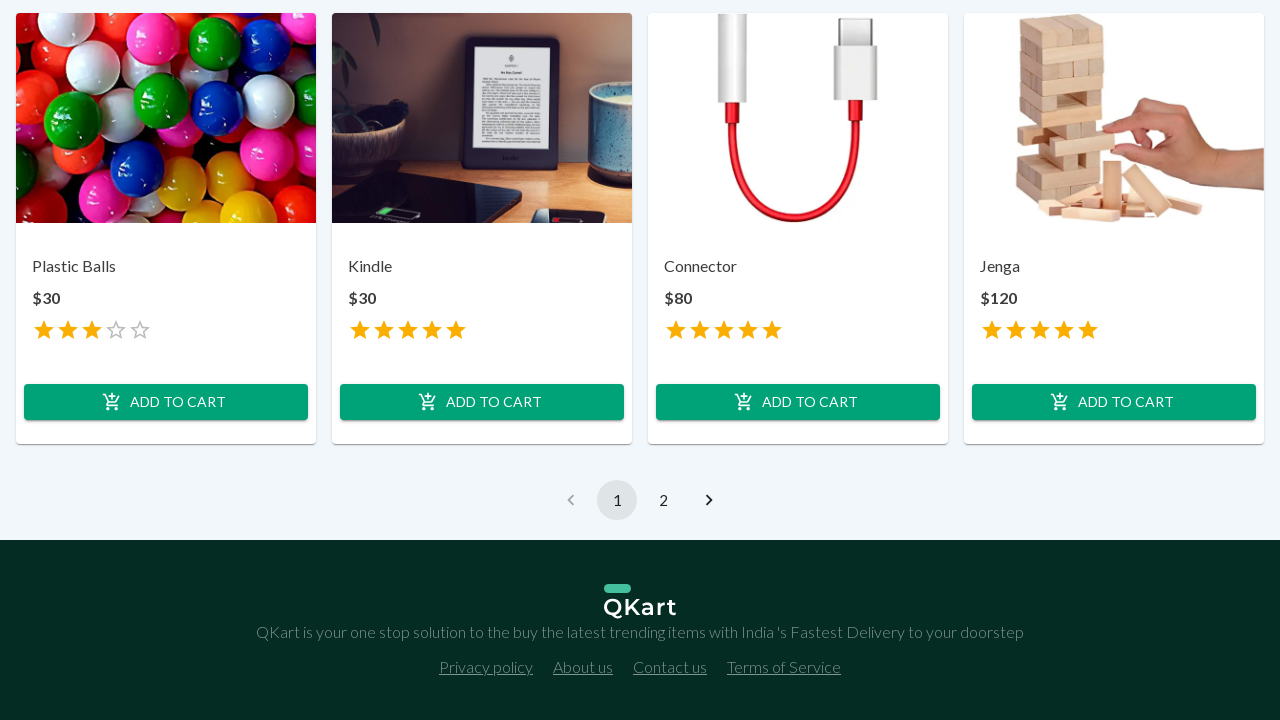

Waited for Terms of Service header to be visible
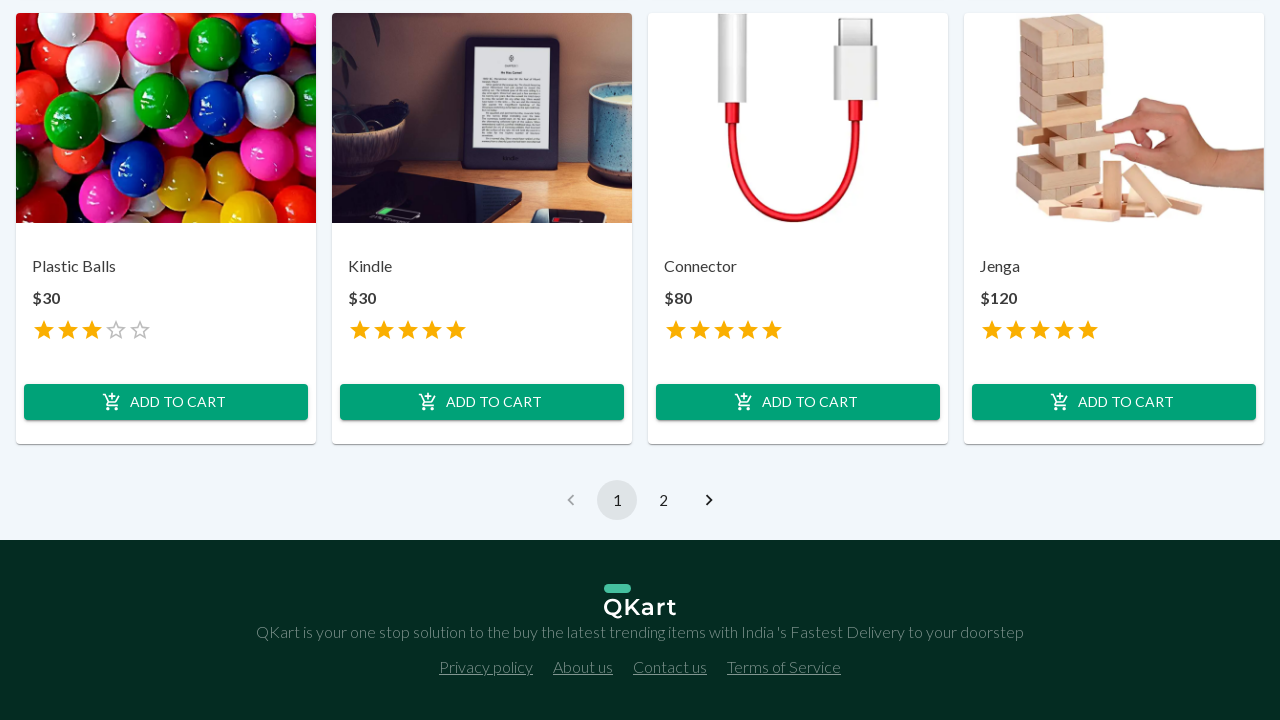

Verified Terms of Service header is displayed correctly
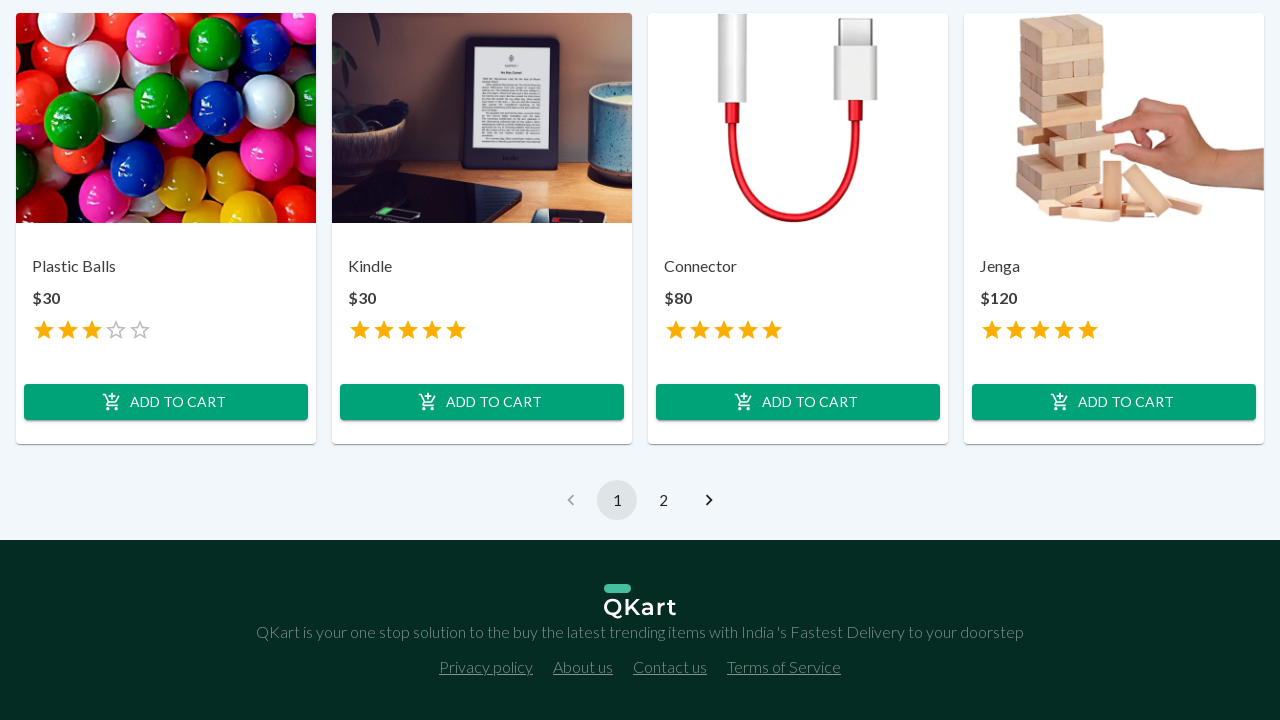

Closed Terms of Service tab
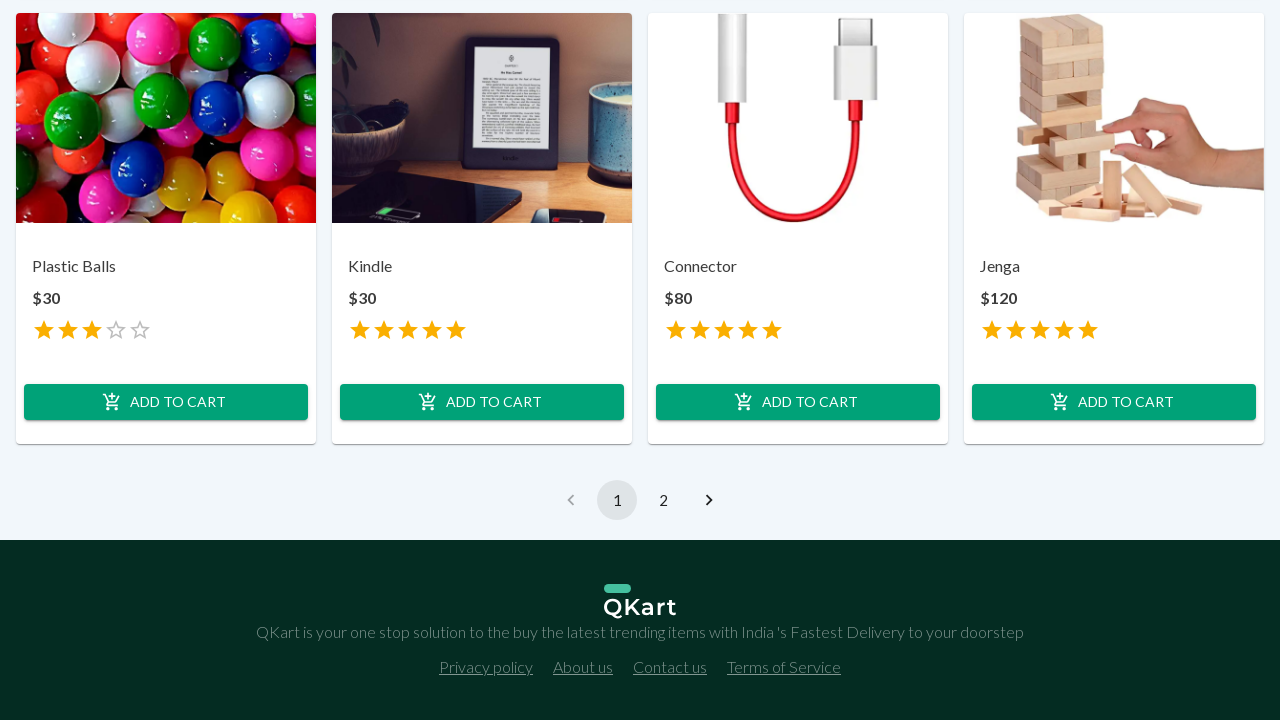

Closed Privacy Policy tab
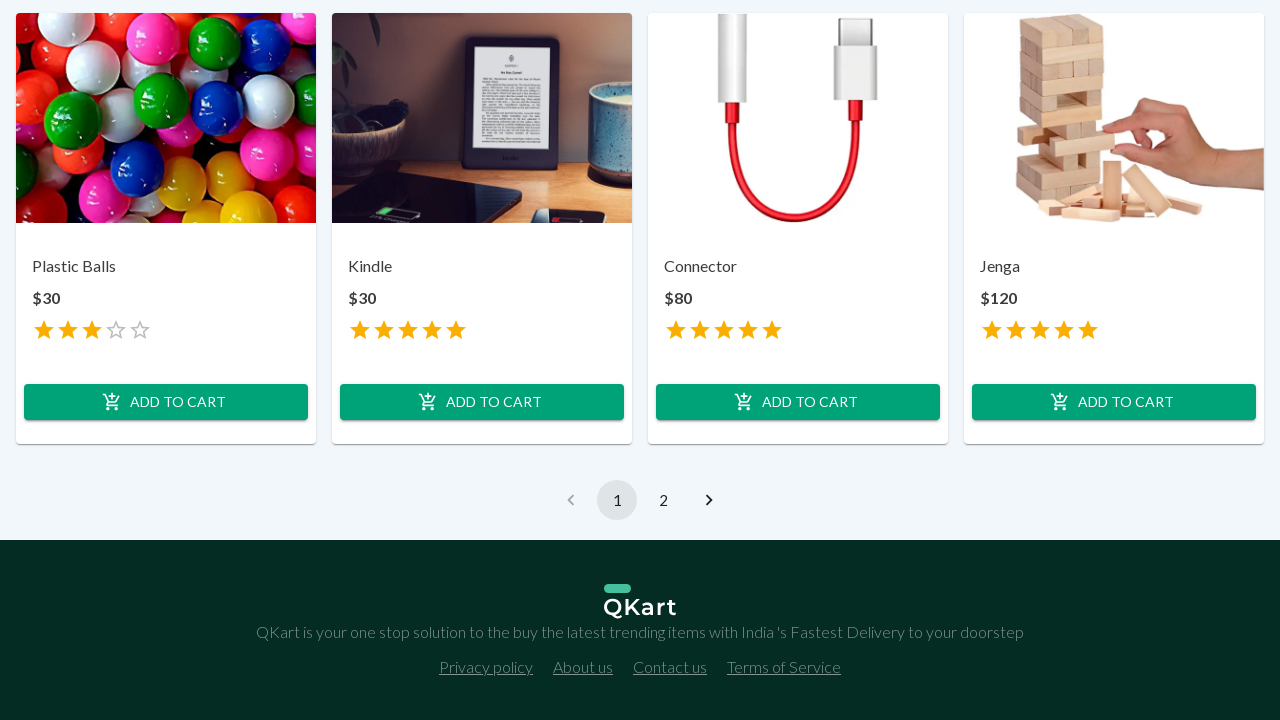

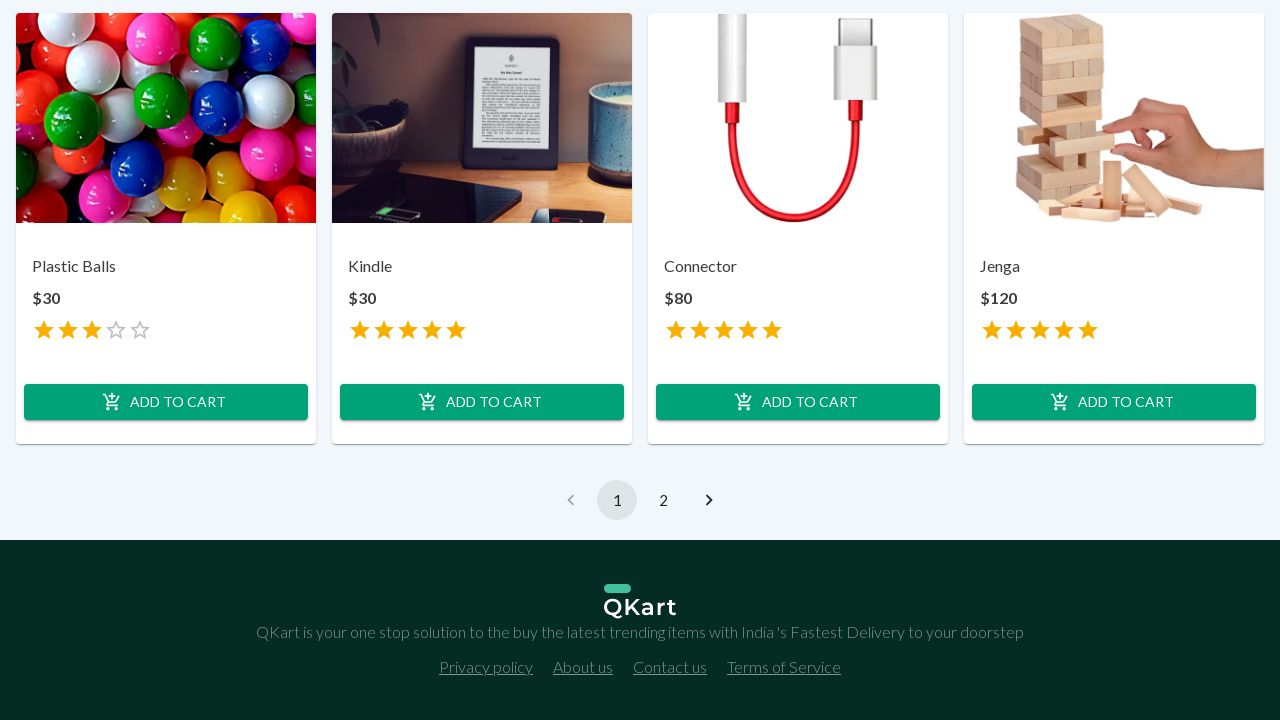